Tests window popup functionality by clicking buttons that open new windows for Instagram and Facebook, then handles switching between windows and closing them

Starting URL: https://syntaxprojects.com/window-popup-modal-demo.php

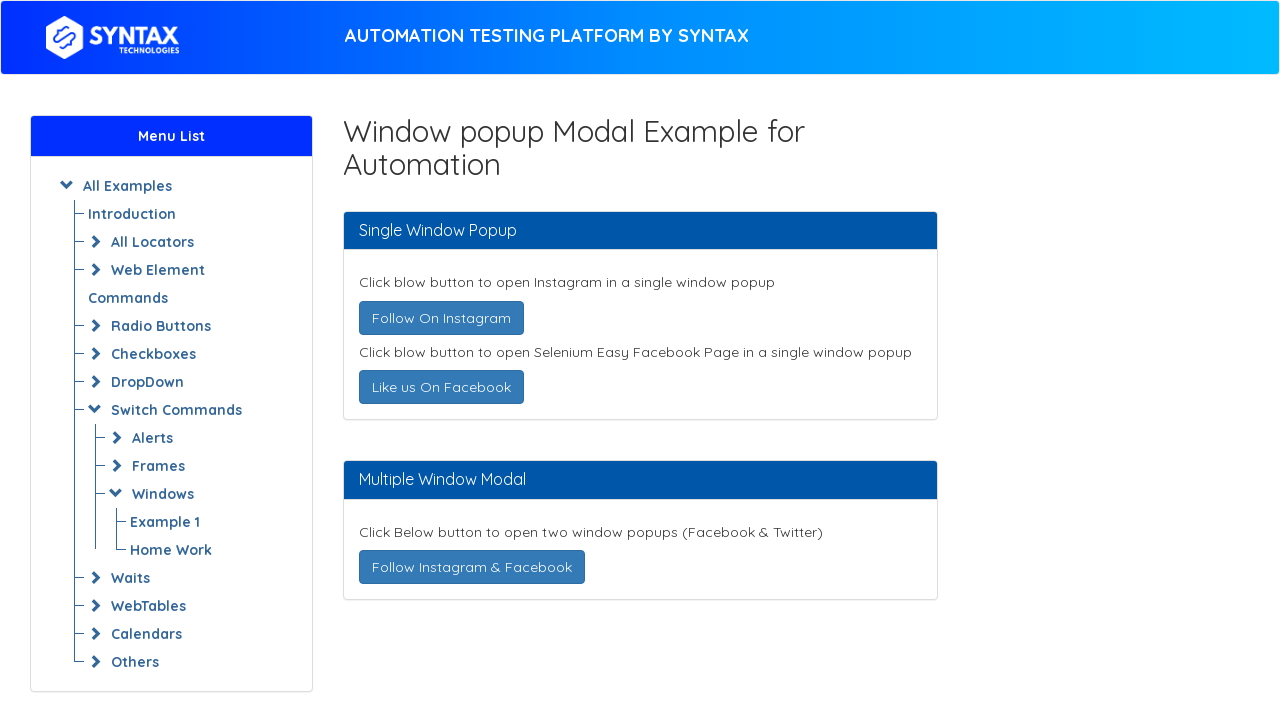

Clicked Instagram button to open new window at (441, 318) on xpath=//a[@title='Follow @syntaxtech on Instagram']
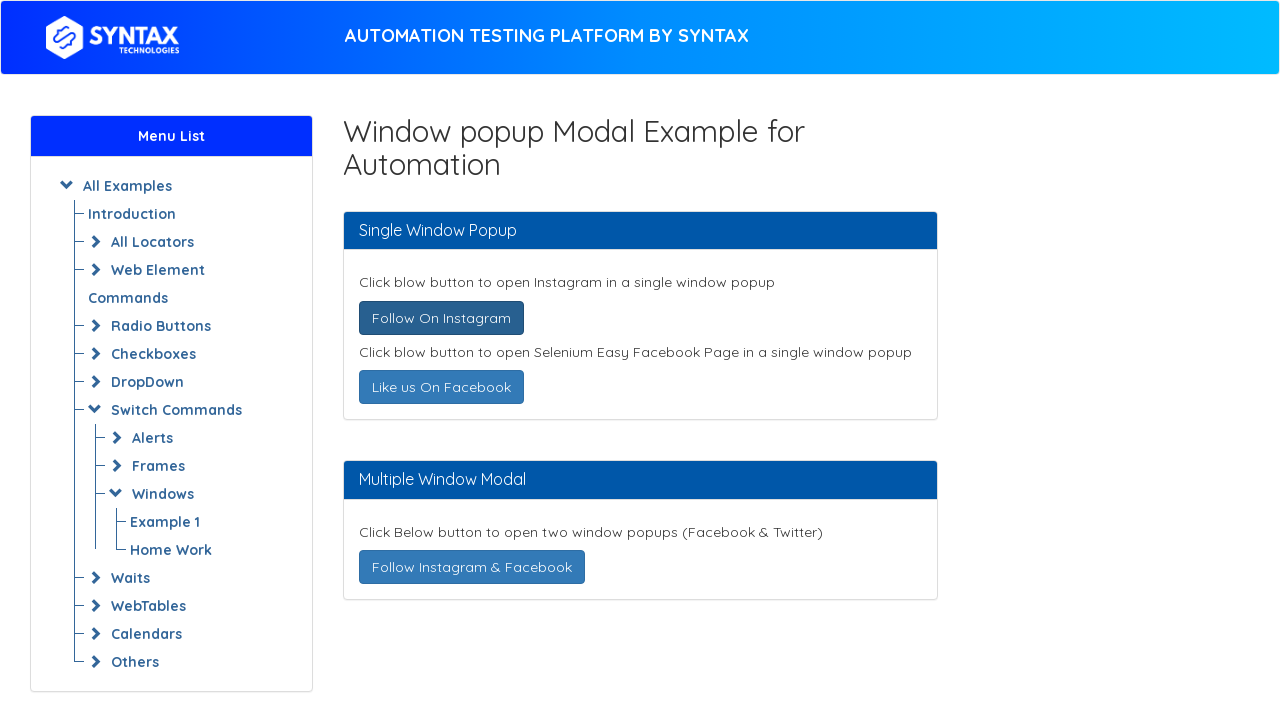

Clicked Facebook button to open another window at (441, 387) on xpath=//a[@title='Follow @syntaxtech on Facebook']
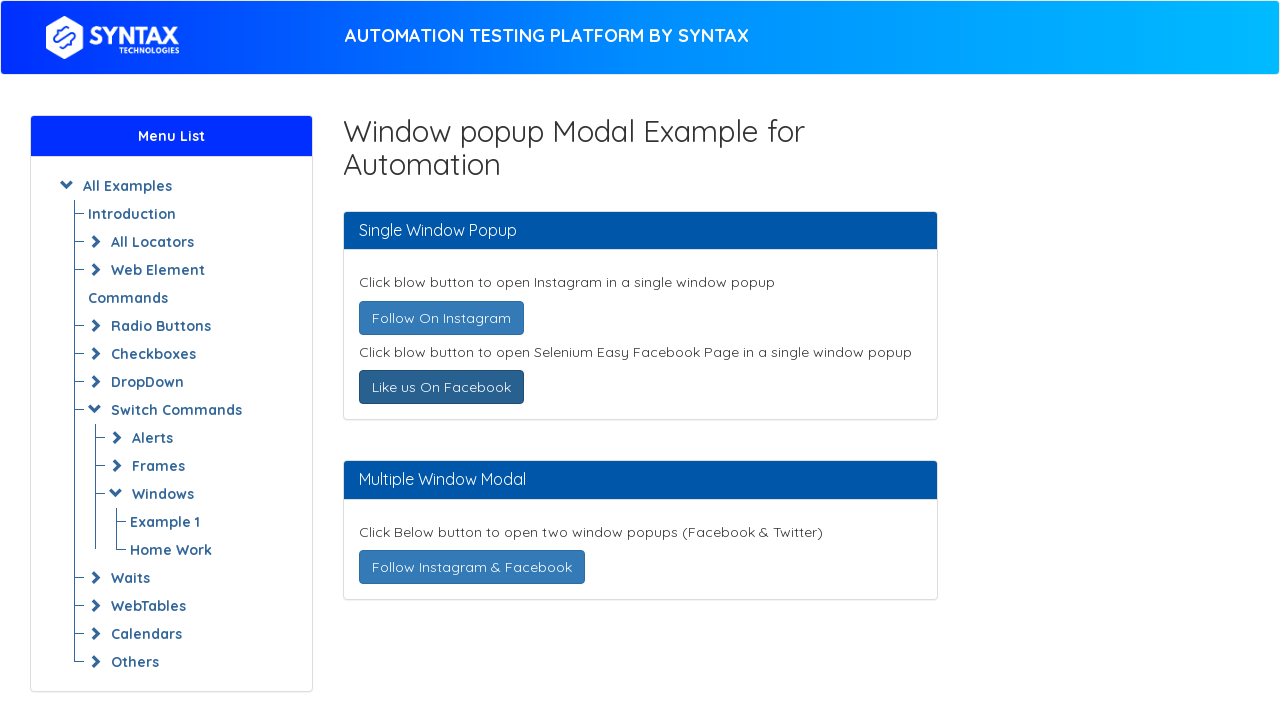

Clicked button that opens both Instagram and Facebook at (472, 567) on xpath=//a[text()='Follow Instagram & Facebook']
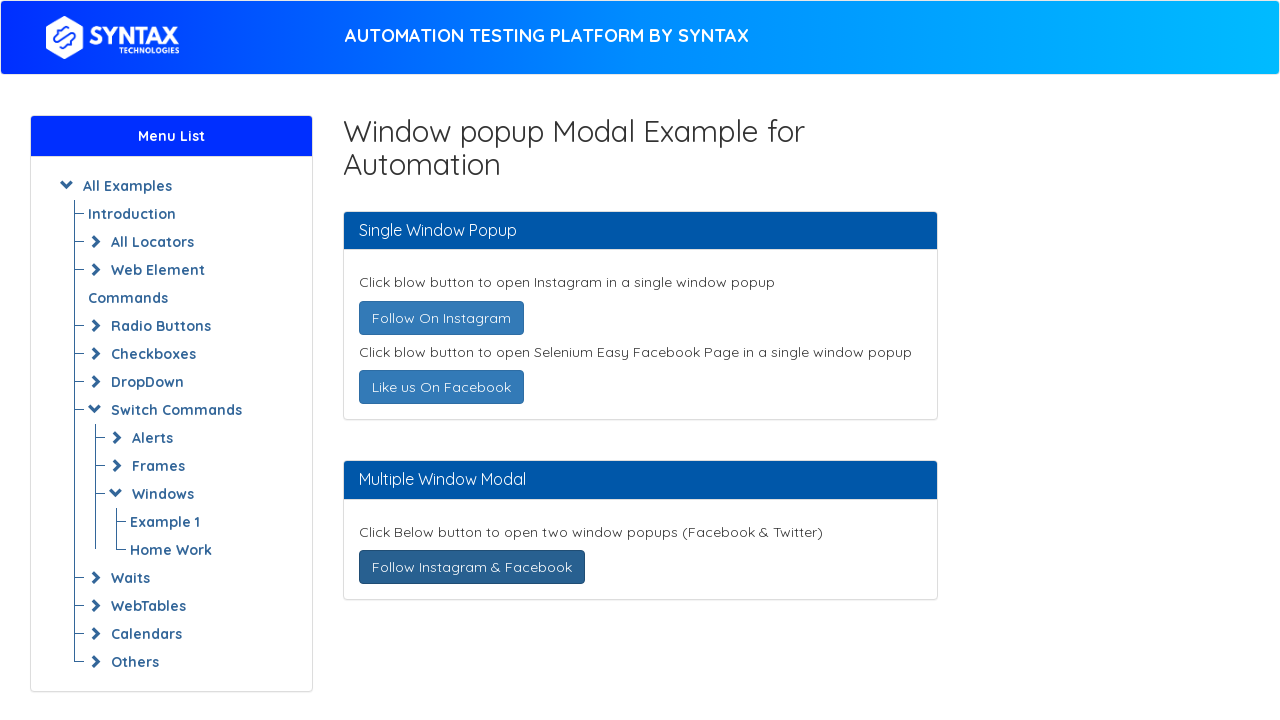

Retrieved all open pages/windows from context
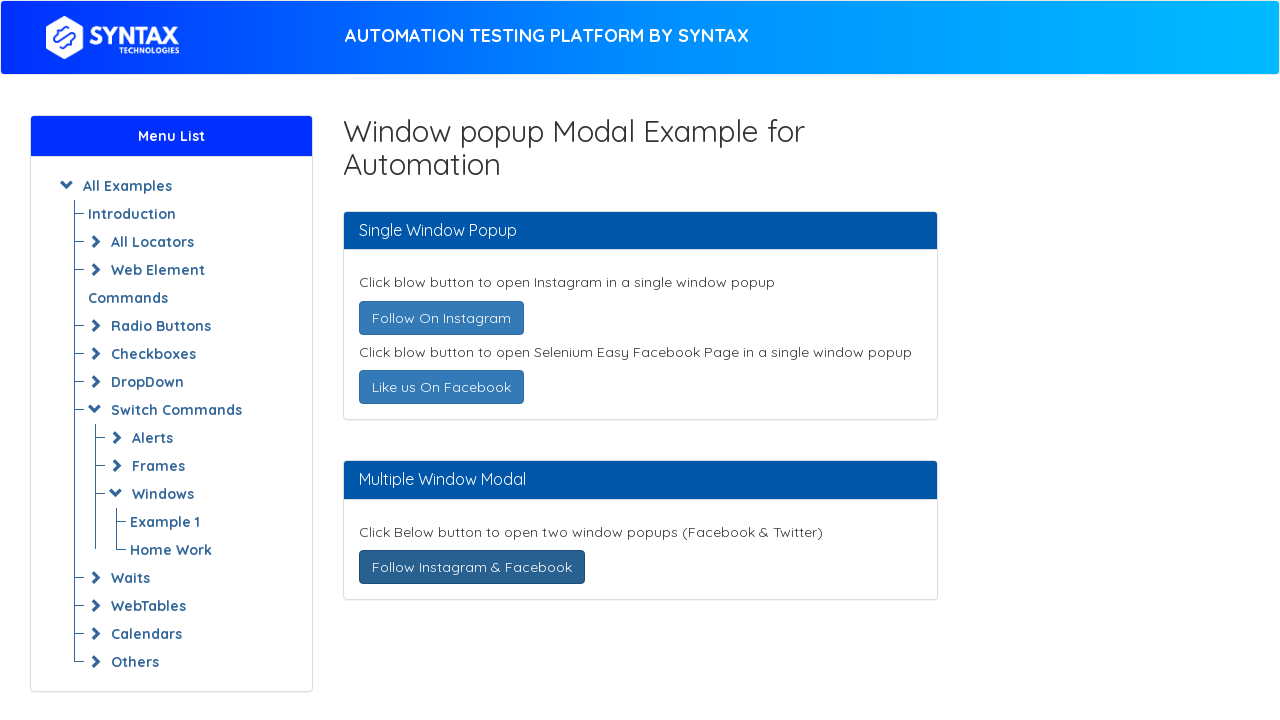

Brought opened window to front
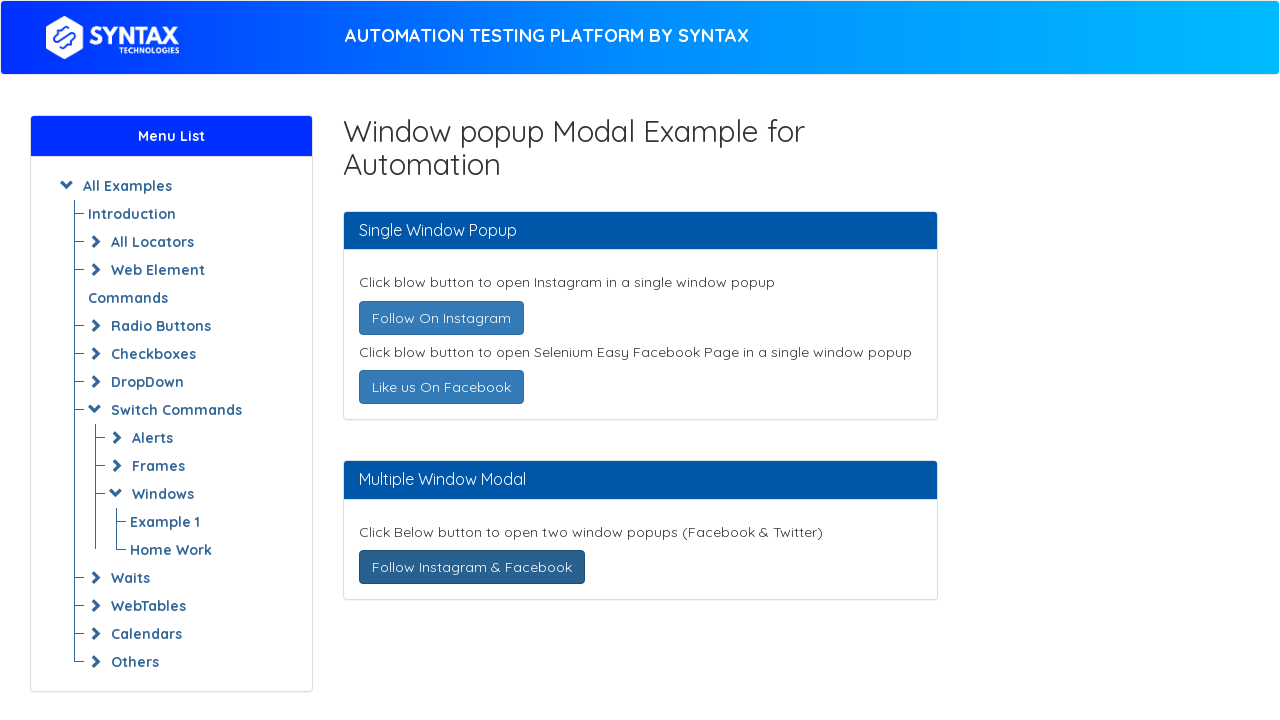

Retrieved title of opened window: 
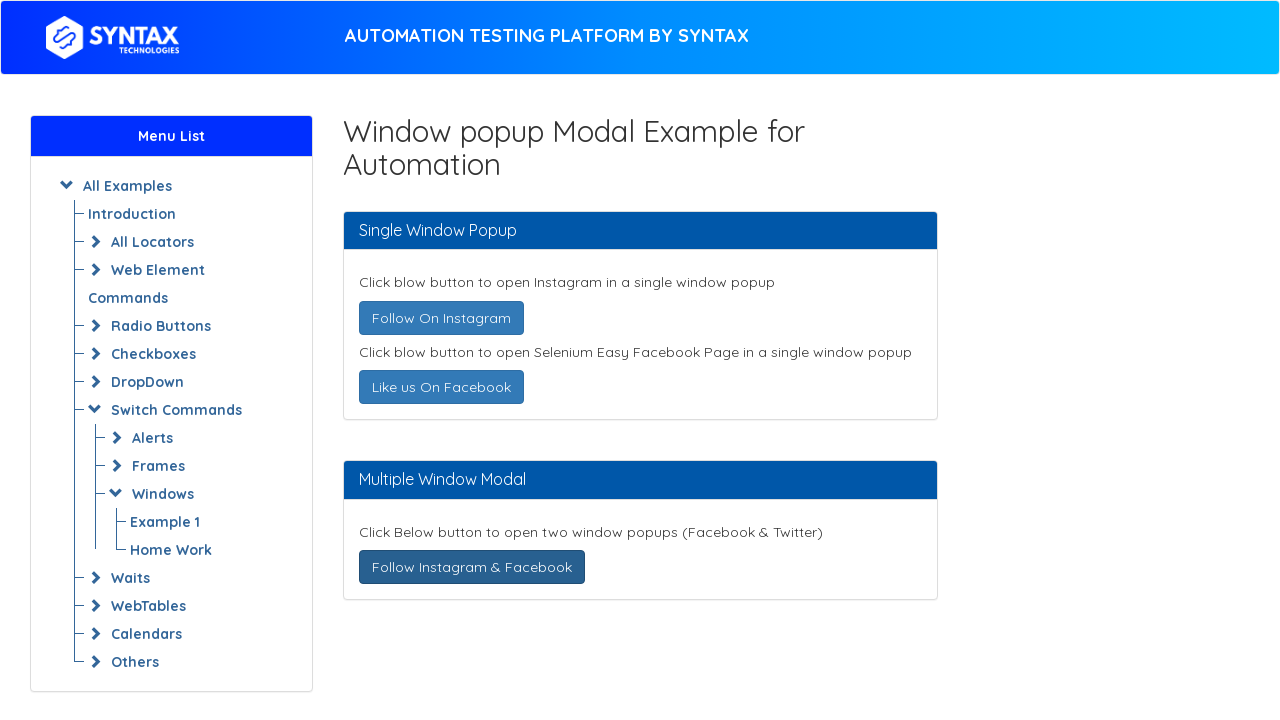

Closed the opened window
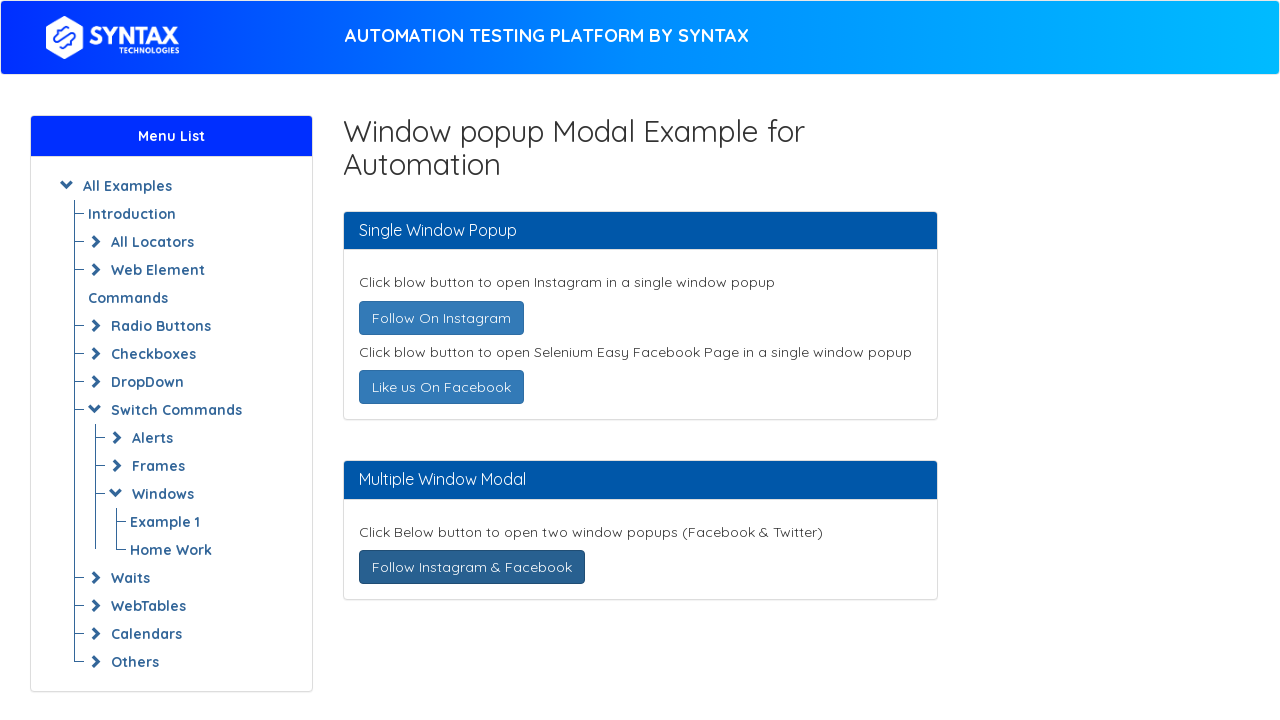

Brought opened window to front
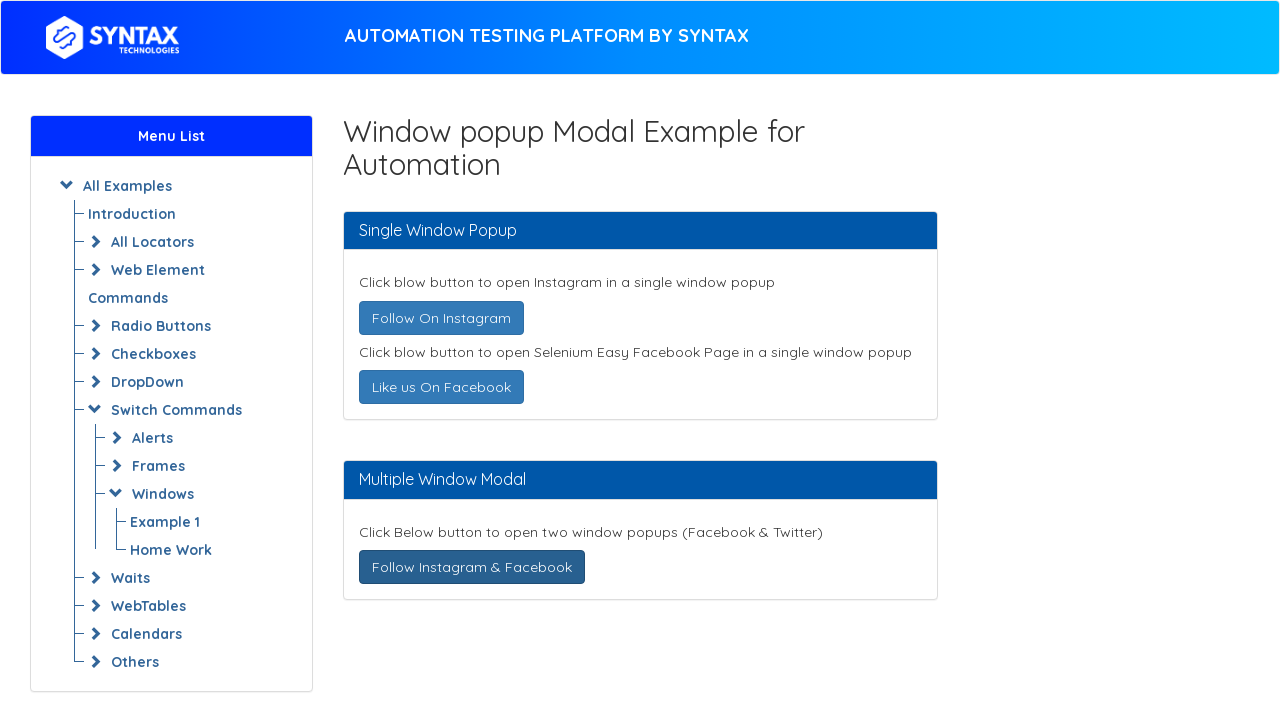

Retrieved title of opened window: 
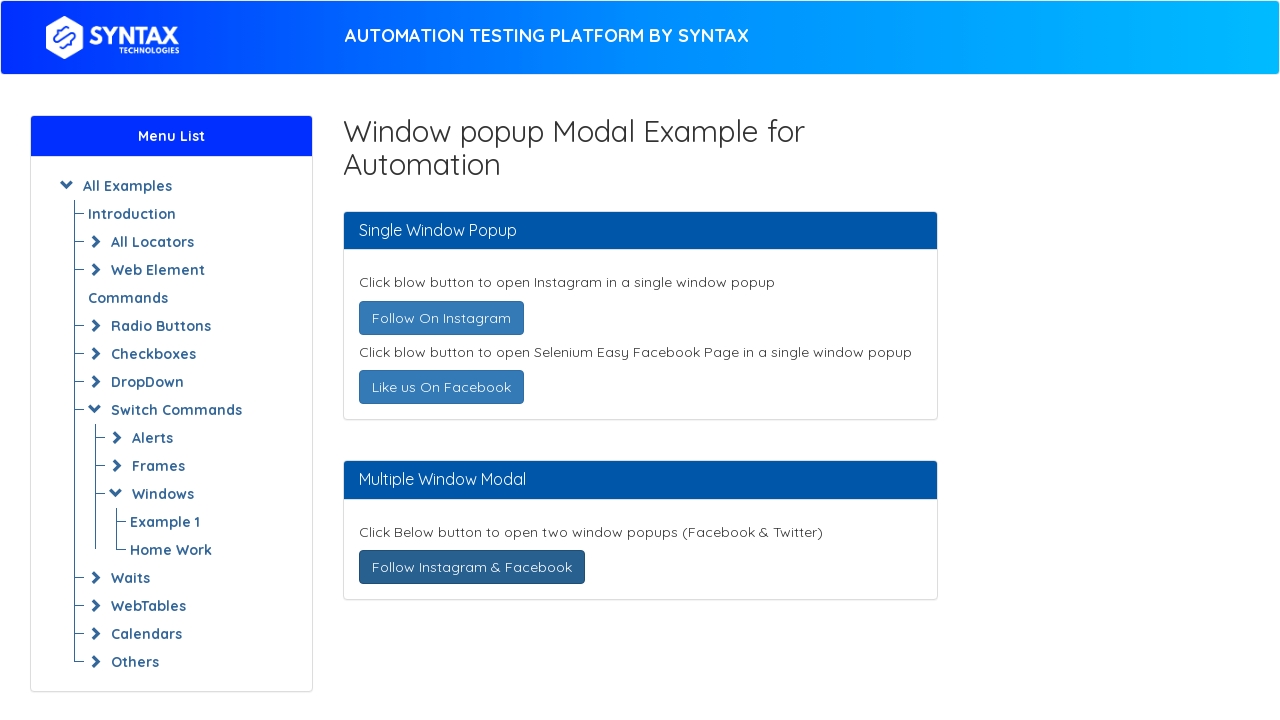

Closed the opened window
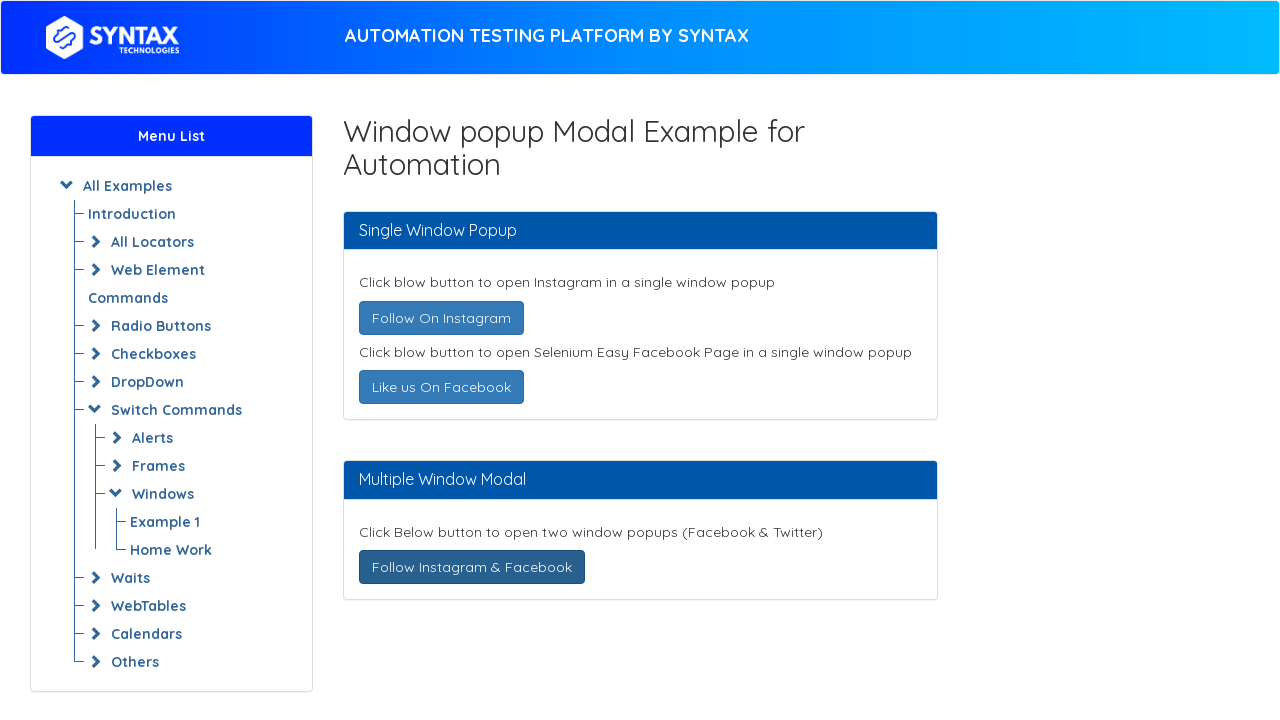

Brought opened window to front
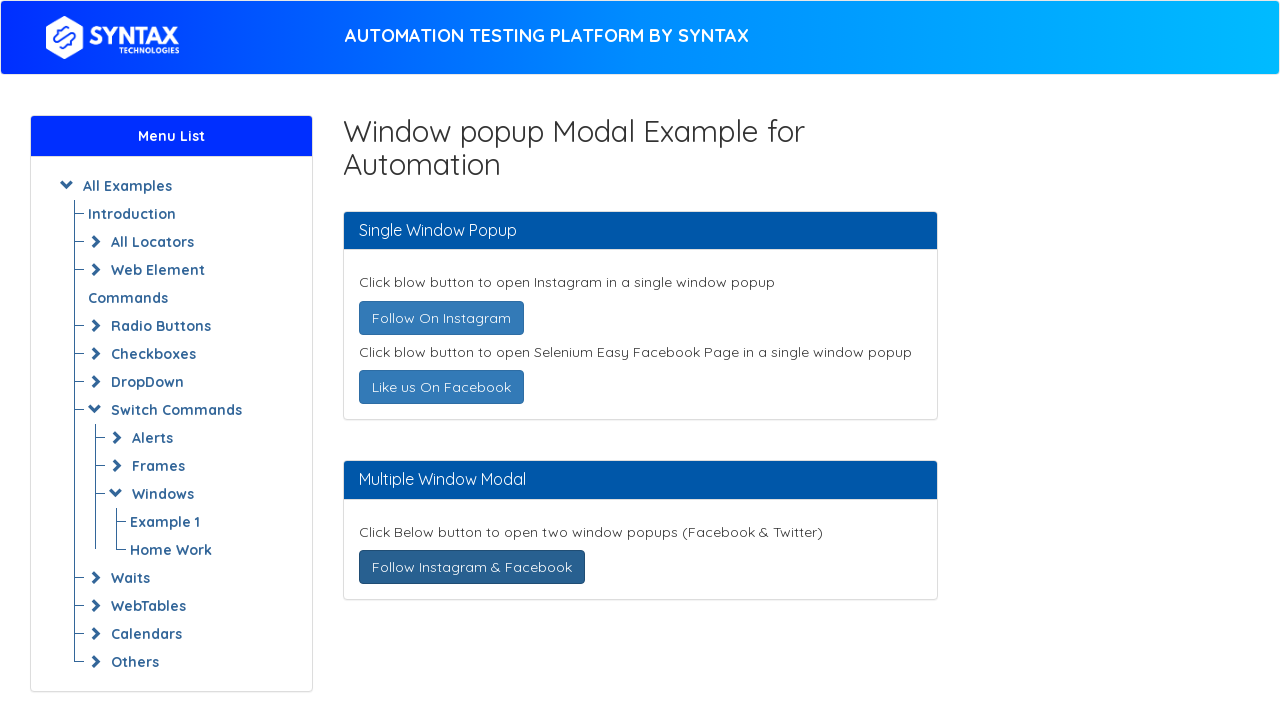

Retrieved title of opened window: 
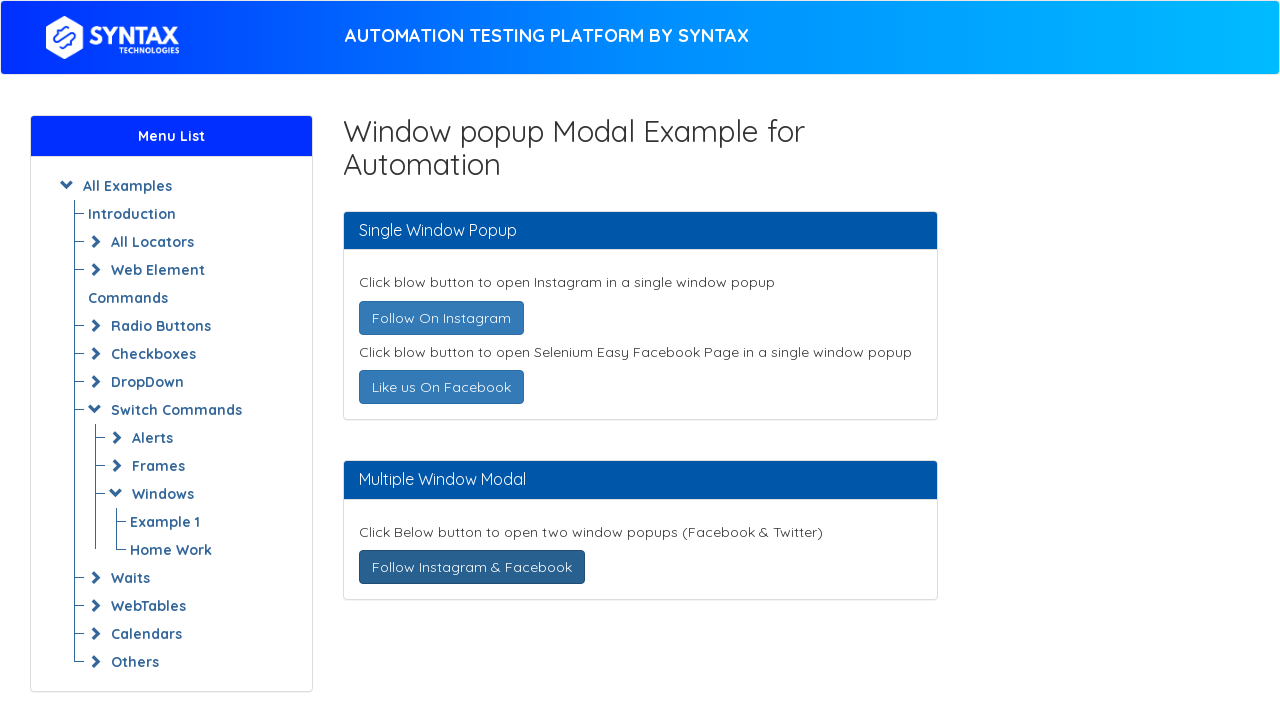

Closed the opened window
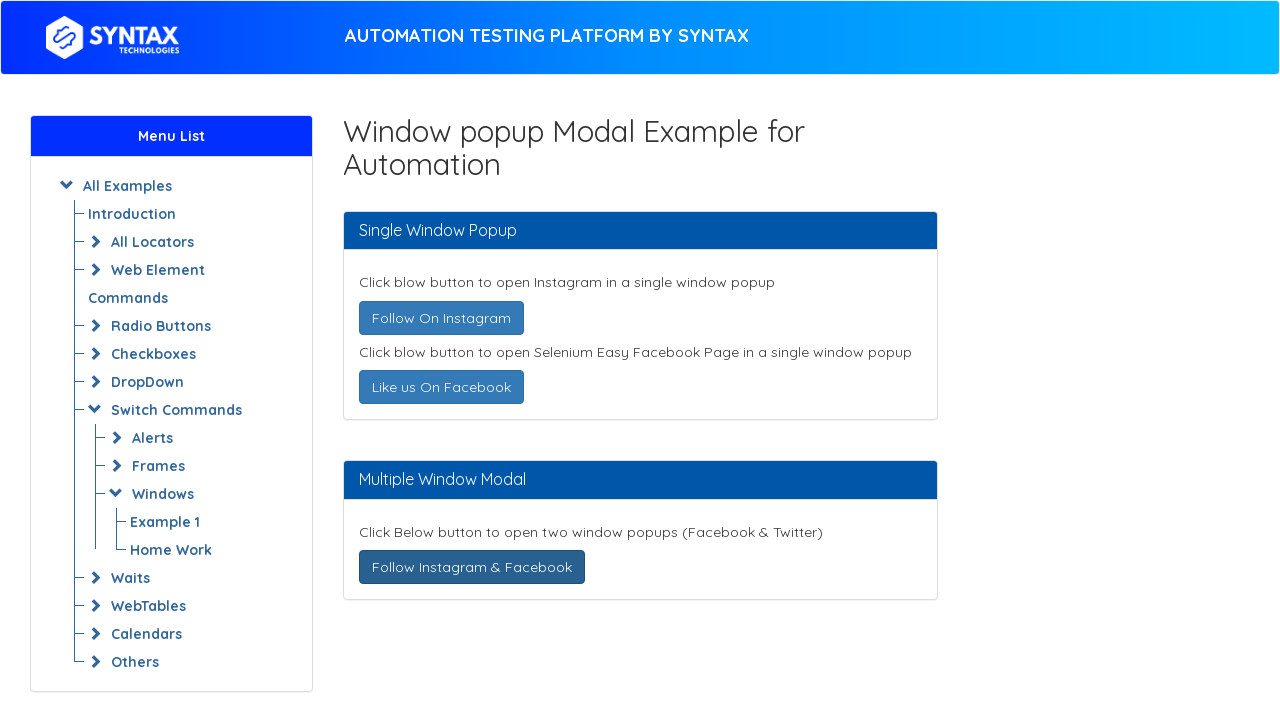

Clicked Instagram button again on main page at (441, 318) on xpath=//a[@title='Follow @syntaxtech on Instagram']
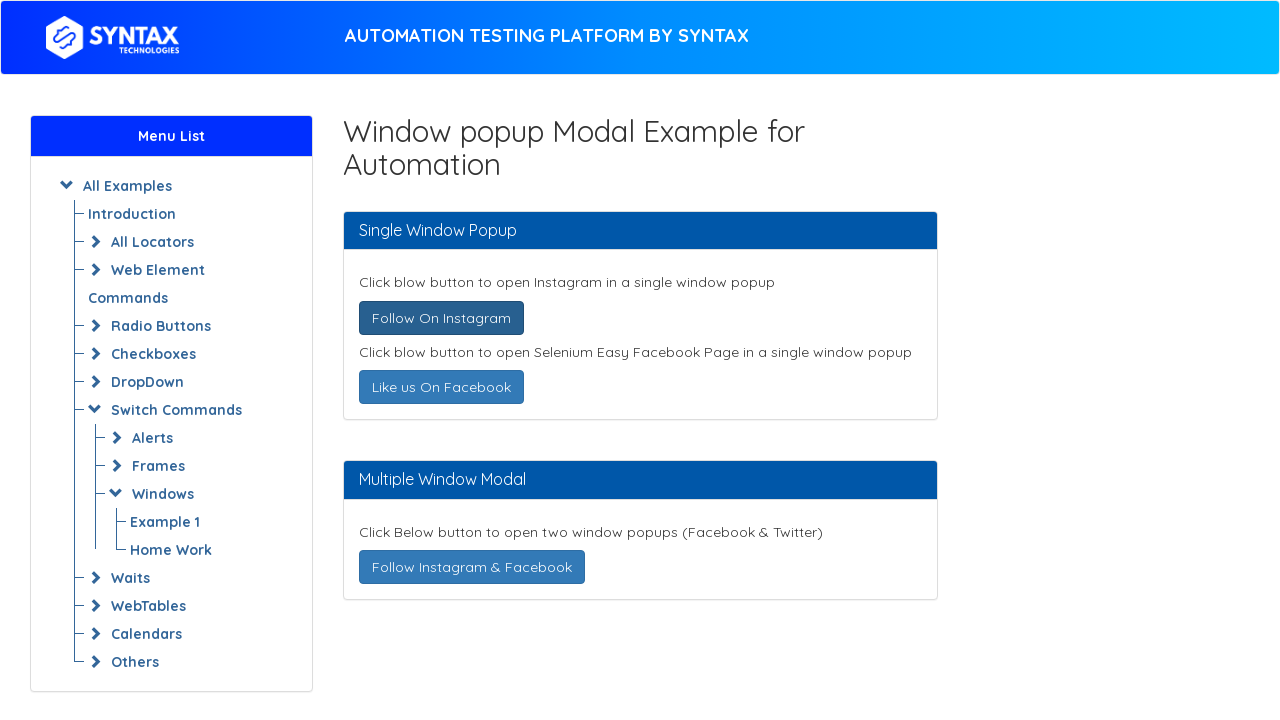

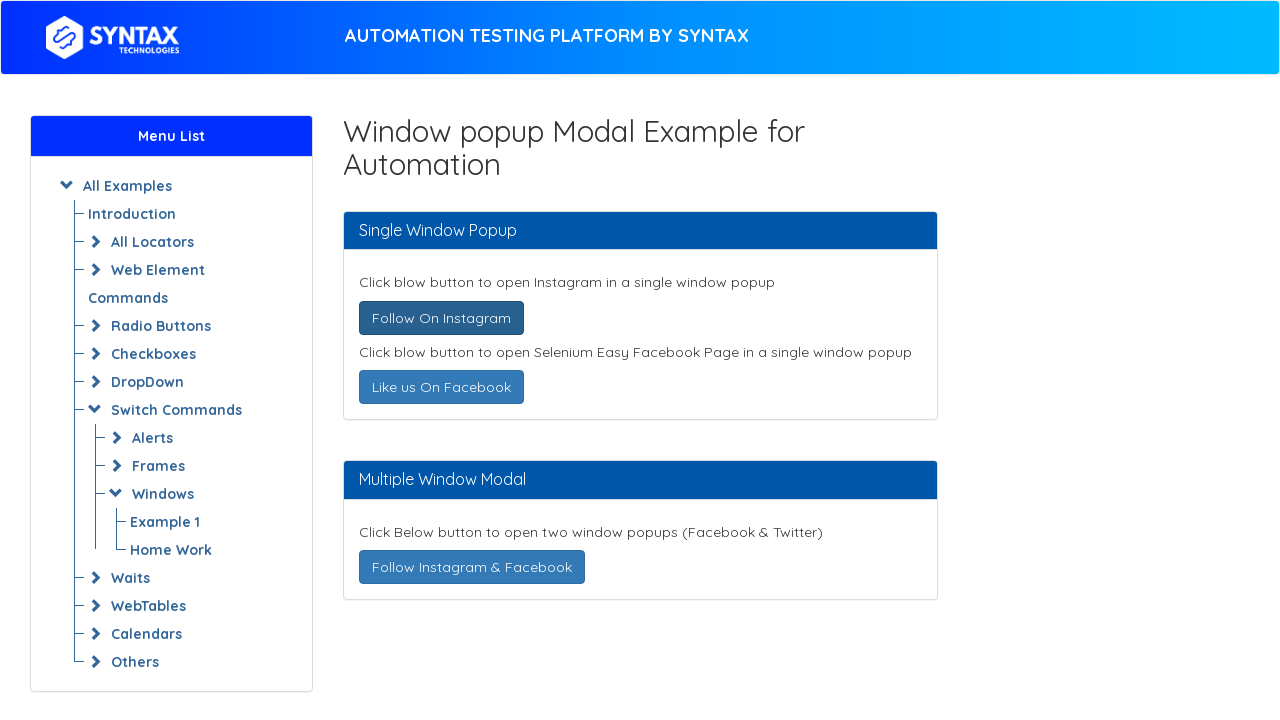